Tests network interception by setting up a route to block image requests (png, jpg, jpeg, svg) and then navigating to a webpage to verify the blocking works.

Starting URL: https://coding.pasv.us/

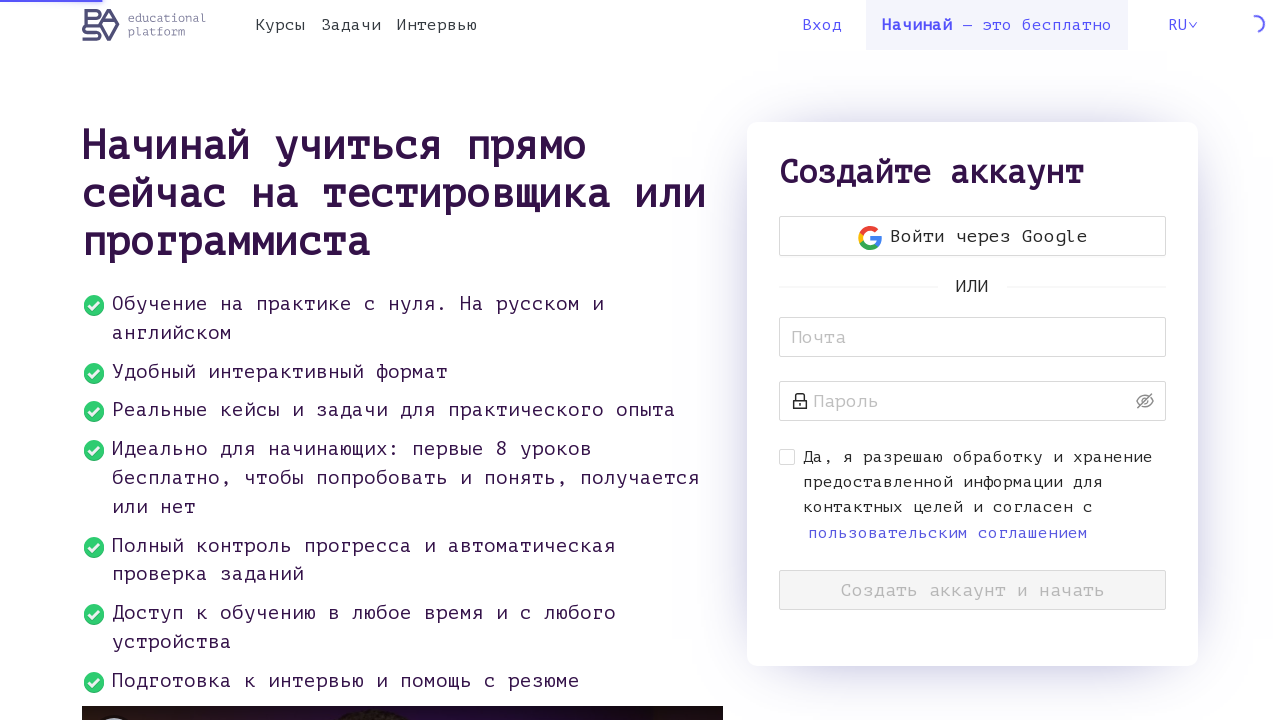

Set up network route to intercept and block image requests (png, jpg, jpeg, svg)
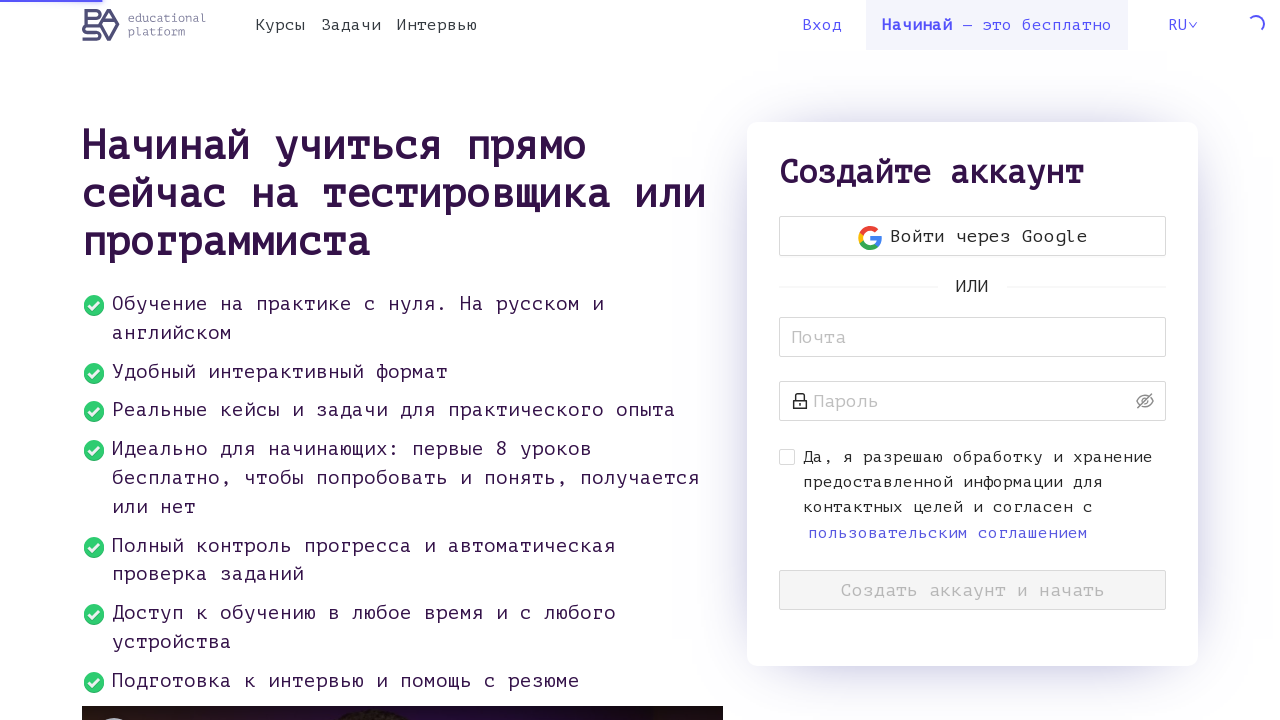

Navigated to https://coding.pasv.us/
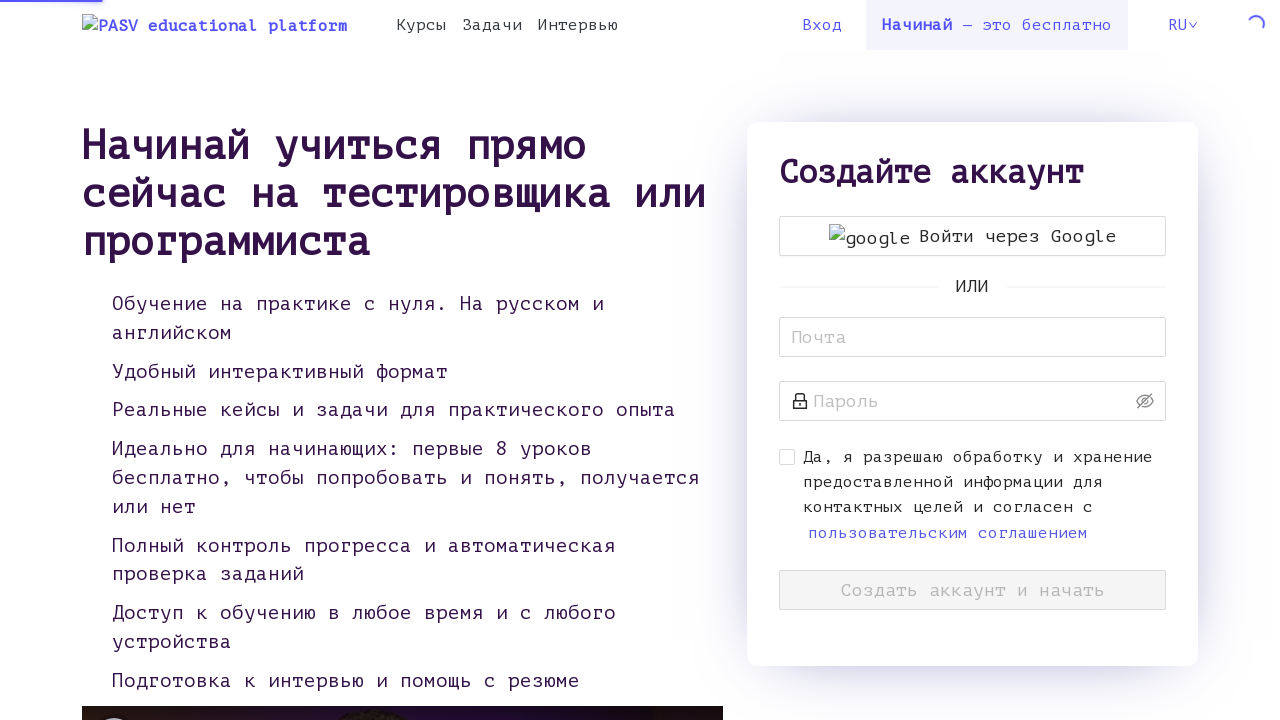

Page fully loaded with network idle state reached
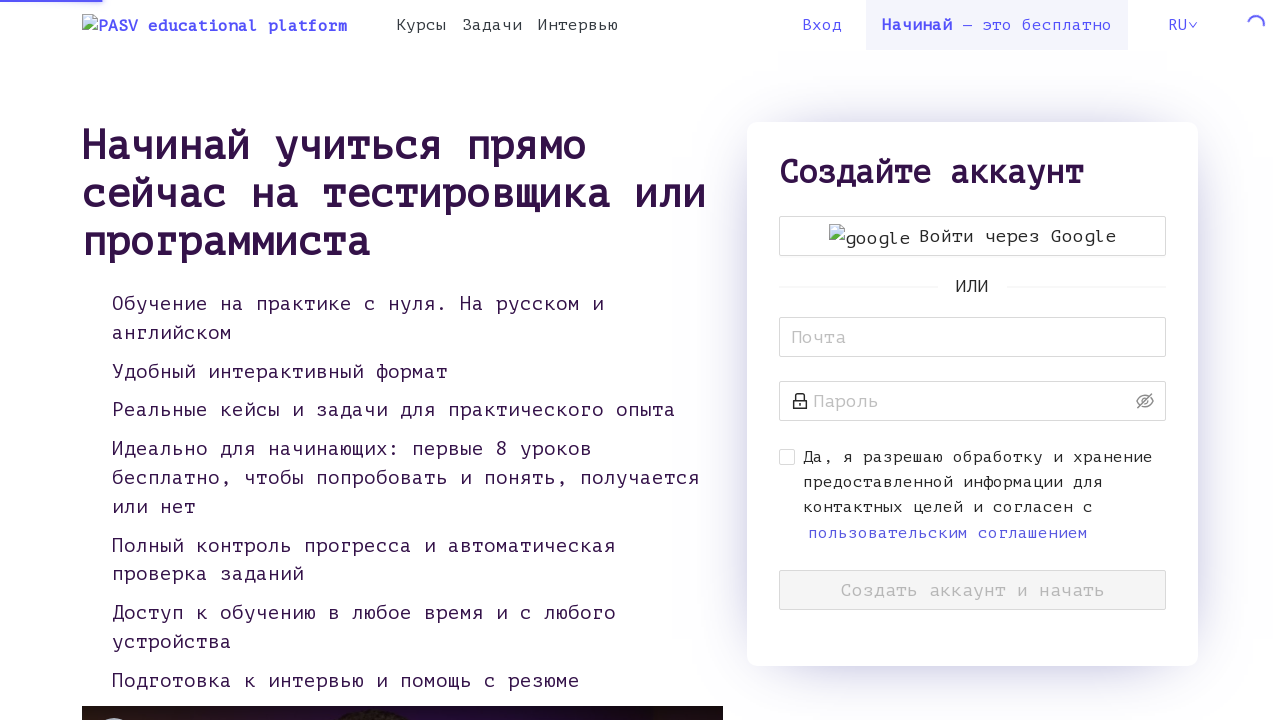

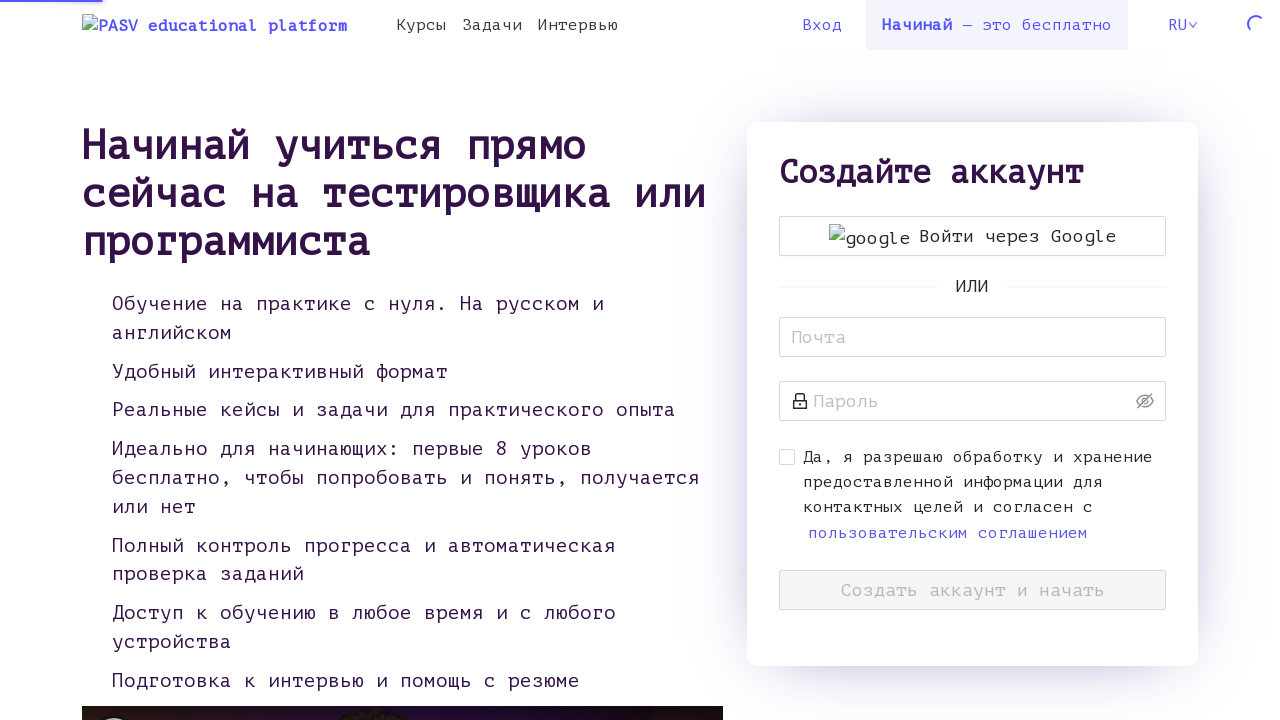